Tests Trivago hotel search functionality by entering a destination and selecting check-in/check-out dates from the calendar

Starting URL: https://www.trivago.com.mx/es-MX

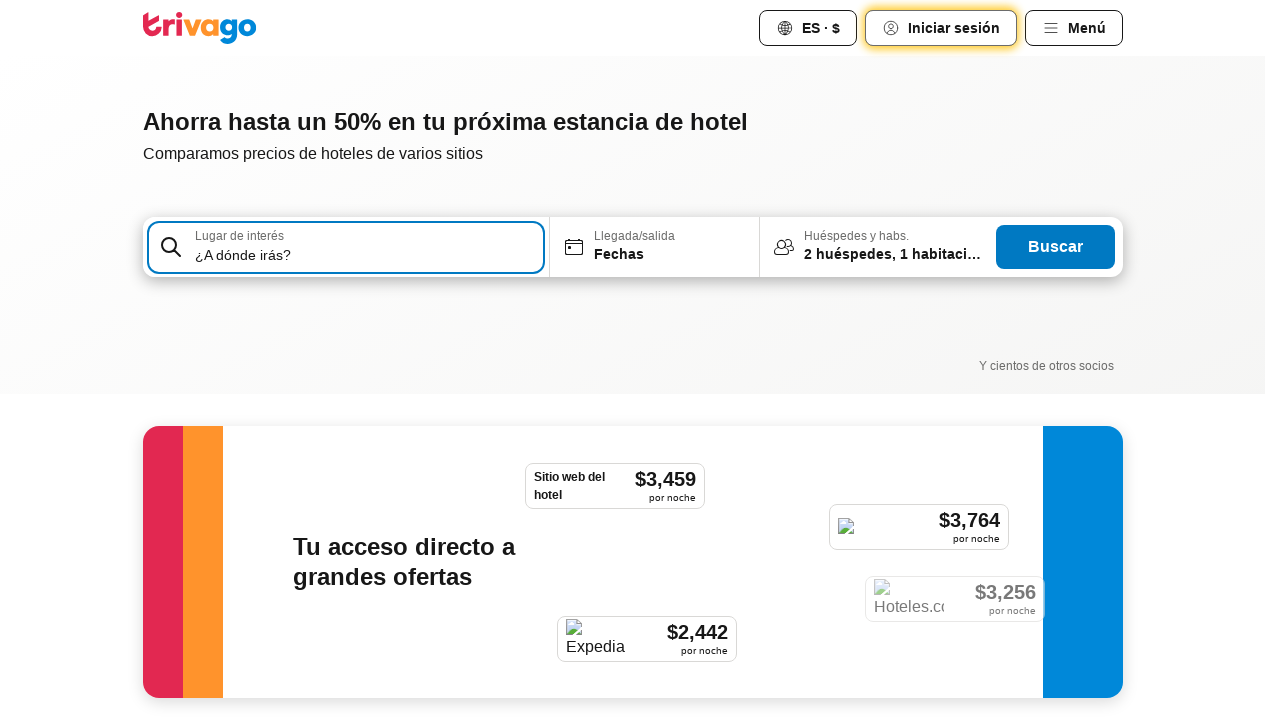

Clicked on destination search field at (366, 255) on #input-auto-complete
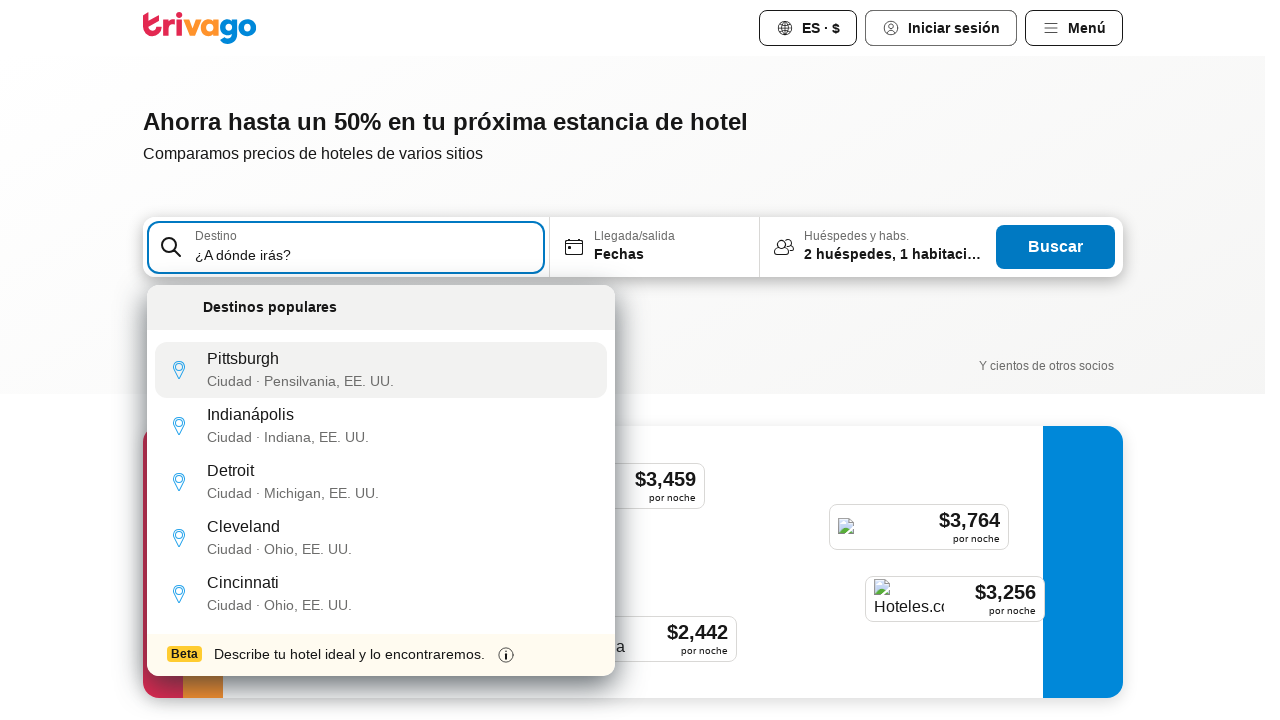

Filled destination search field with 'Cancun Beach Resort' on #input-auto-complete
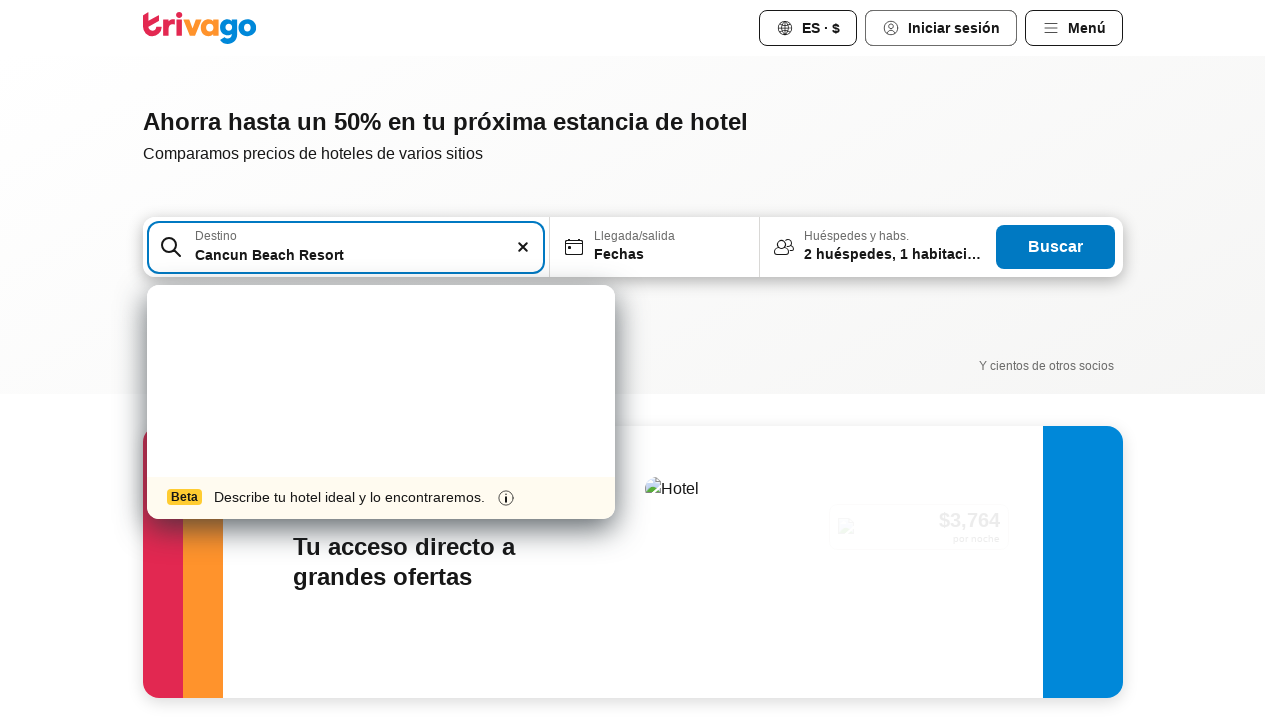

Waited 3 seconds for autocomplete suggestions to appear
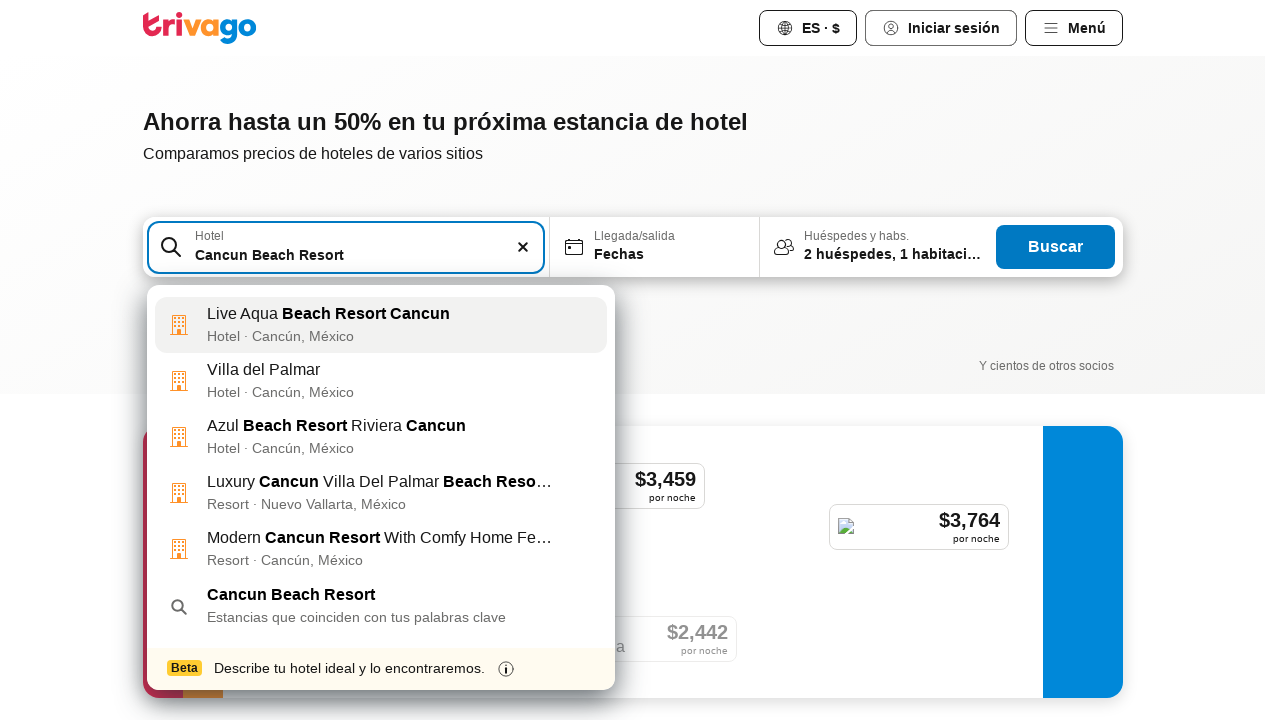

Clicked on first autocomplete suggestion at (380, 325) on [data-testid='ssg-element'] >> nth=0
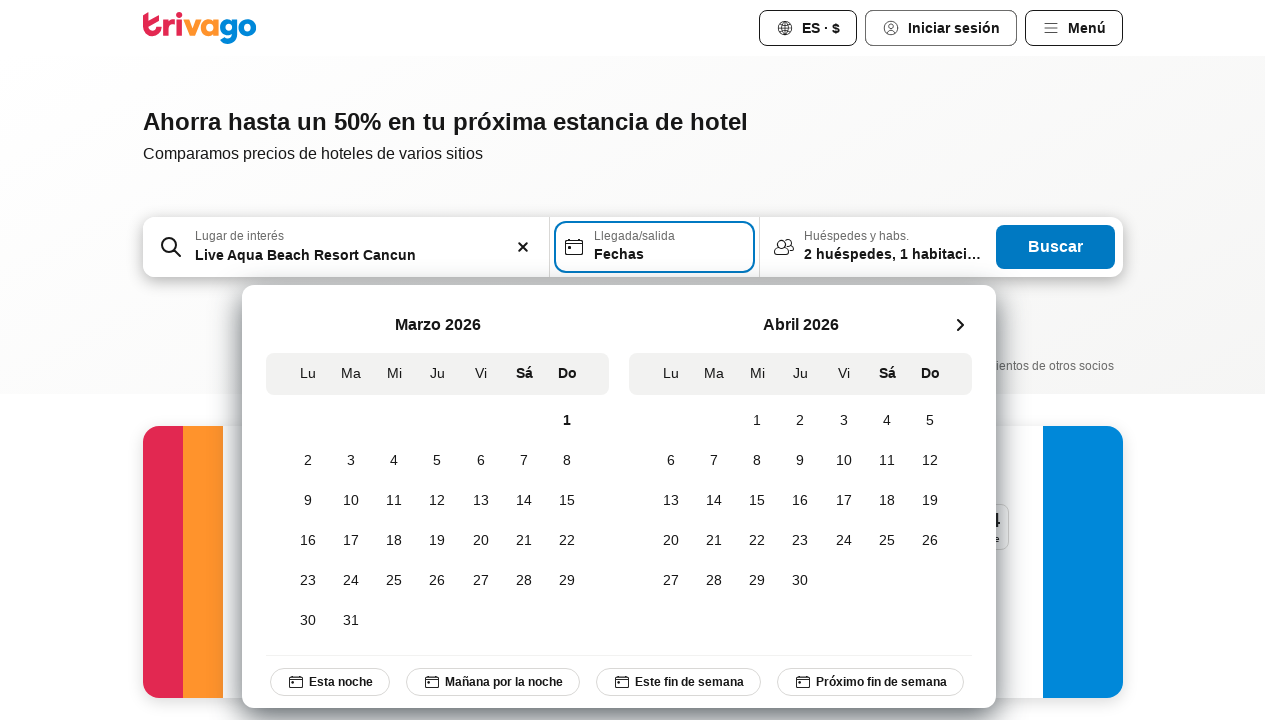

Clicked on check-in date field to open calendar at (654, 247) on fieldset button >> nth=0
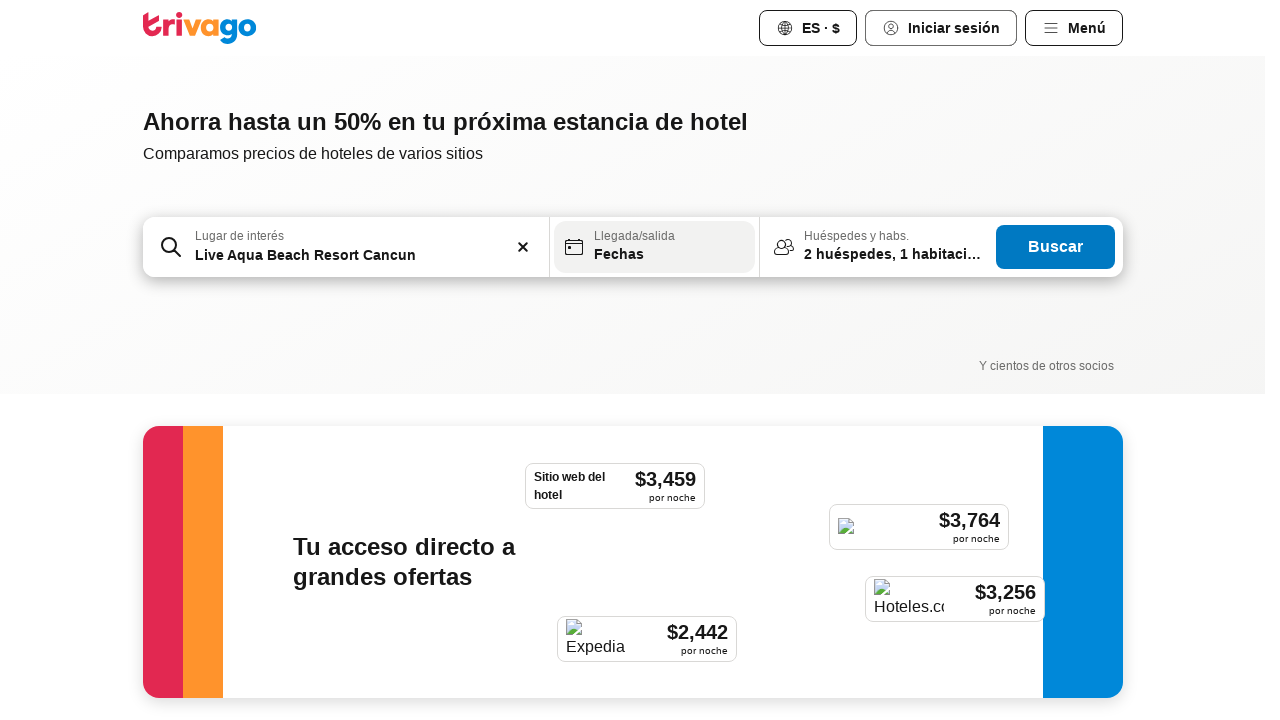

Waited 2 seconds for search results or confirmation
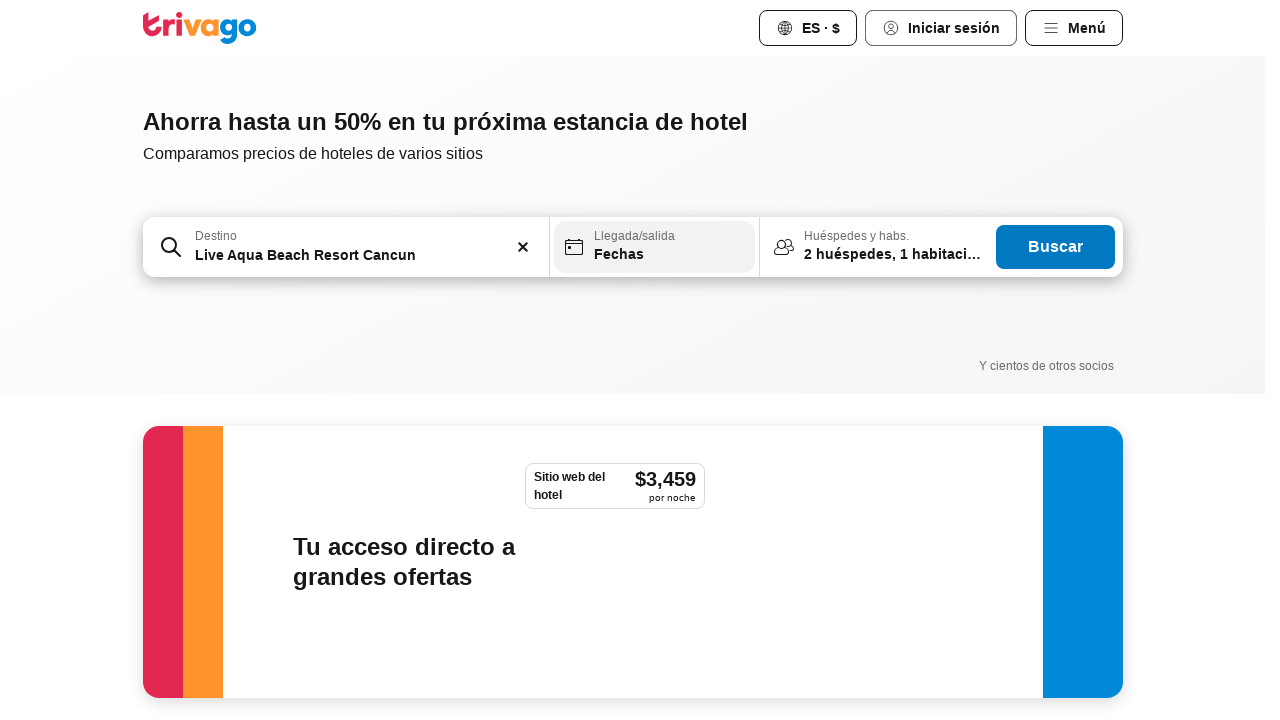

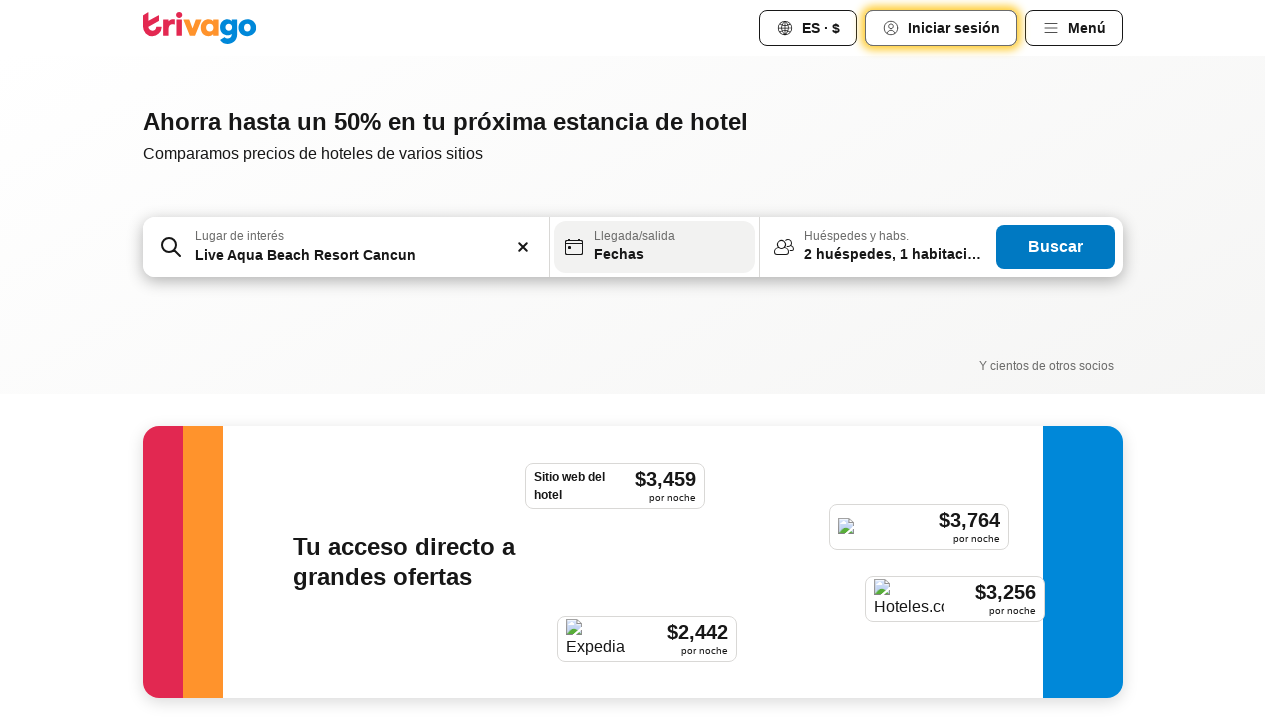